Clicks the "Get started" link on the Playwright homepage and verifies navigation to the Installation page

Starting URL: https://playwright.dev/

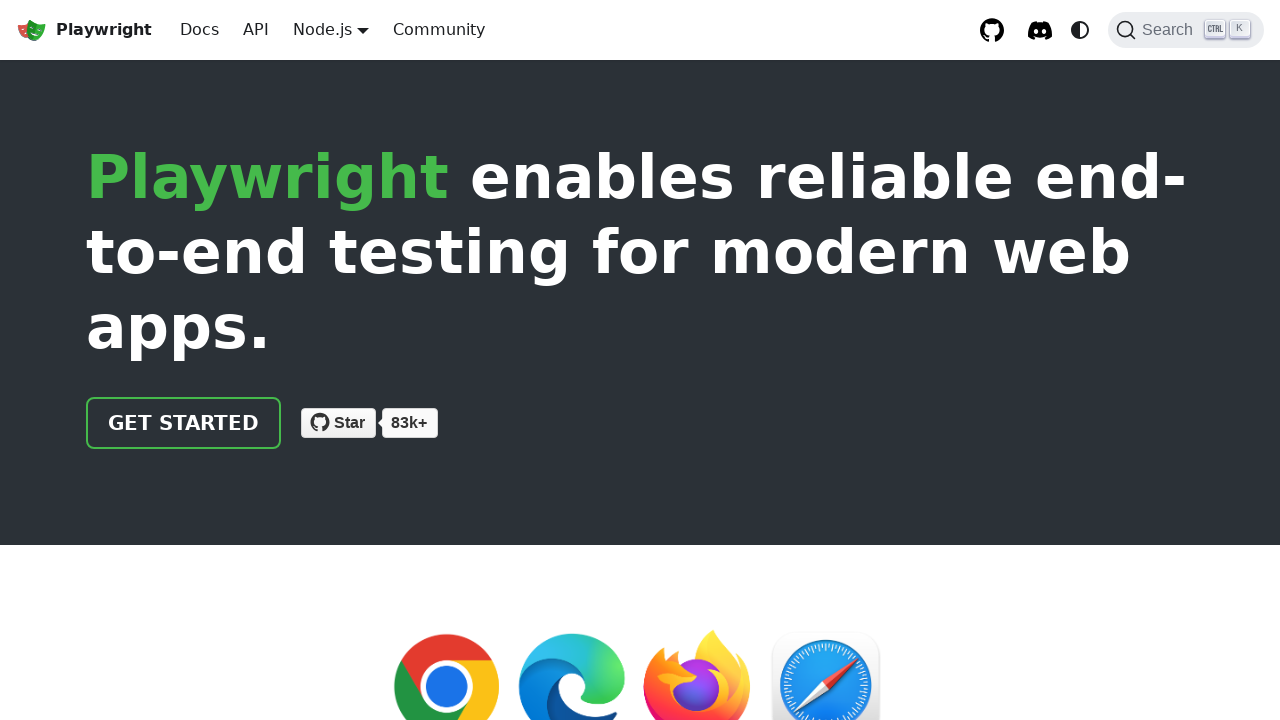

Clicked the 'Get started' link on Playwright homepage at (184, 423) on internal:role=link[name="Get started"i]
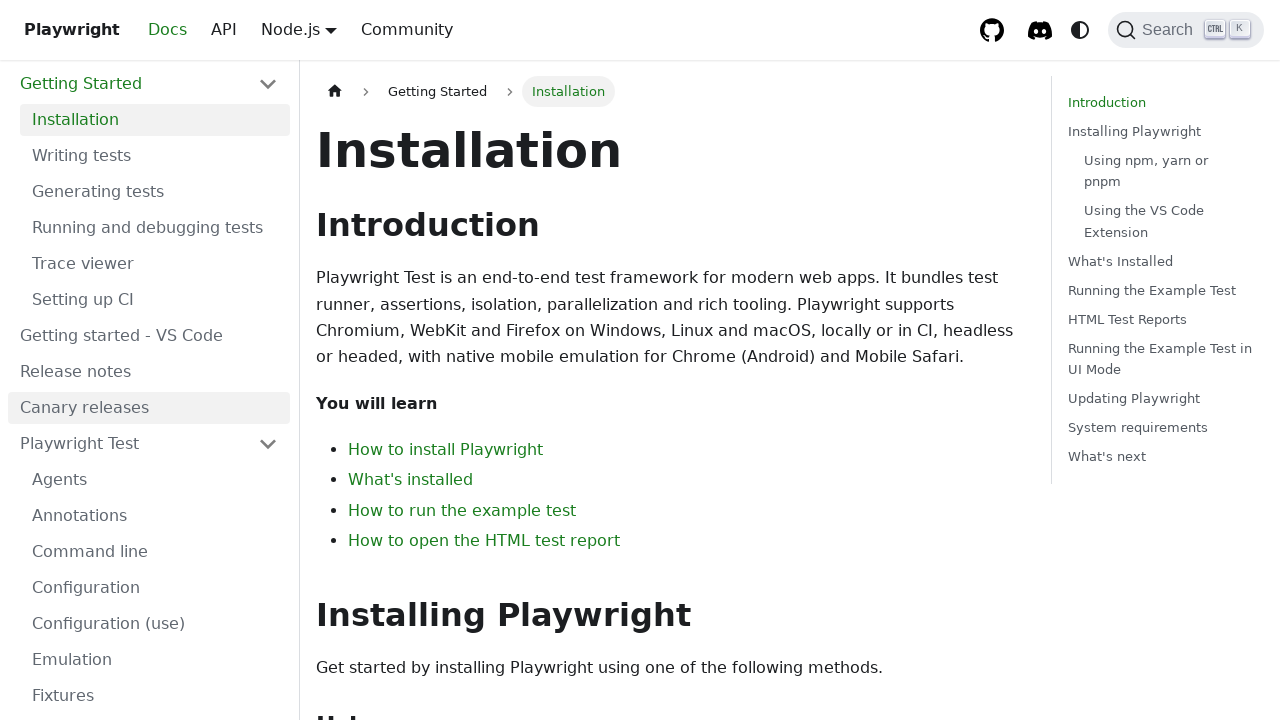

Installation page heading is now visible, navigation successful
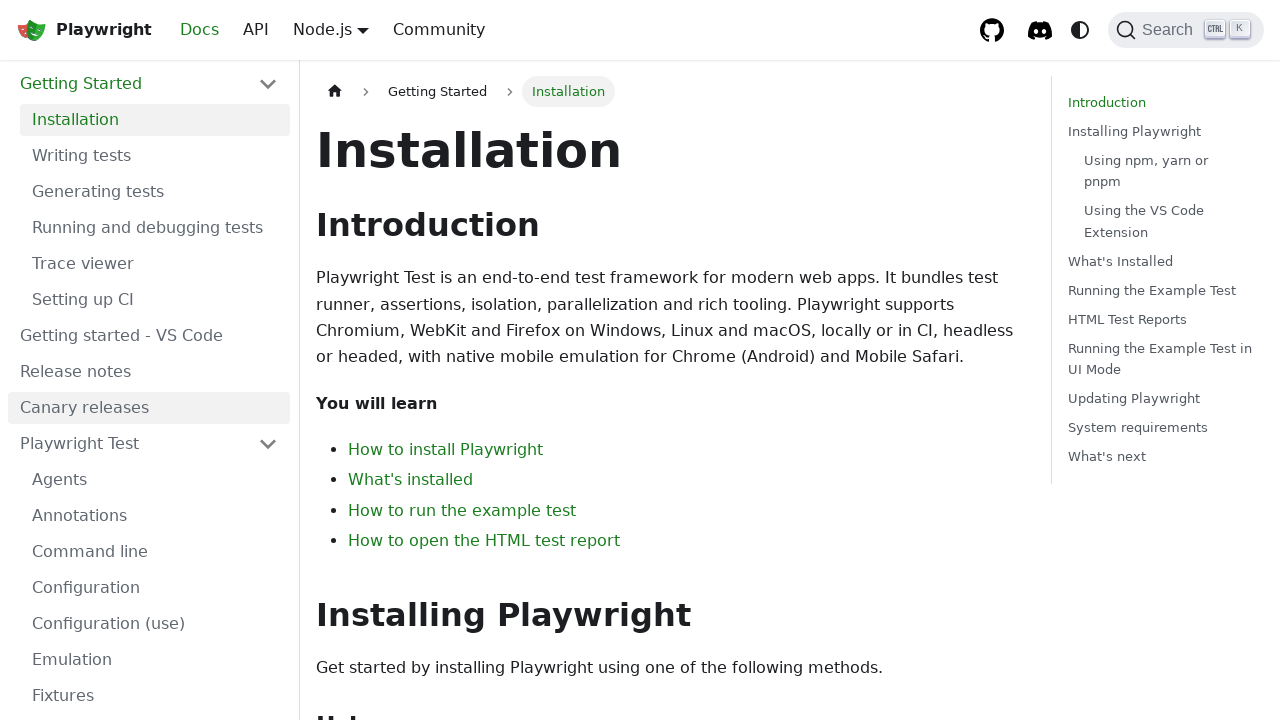

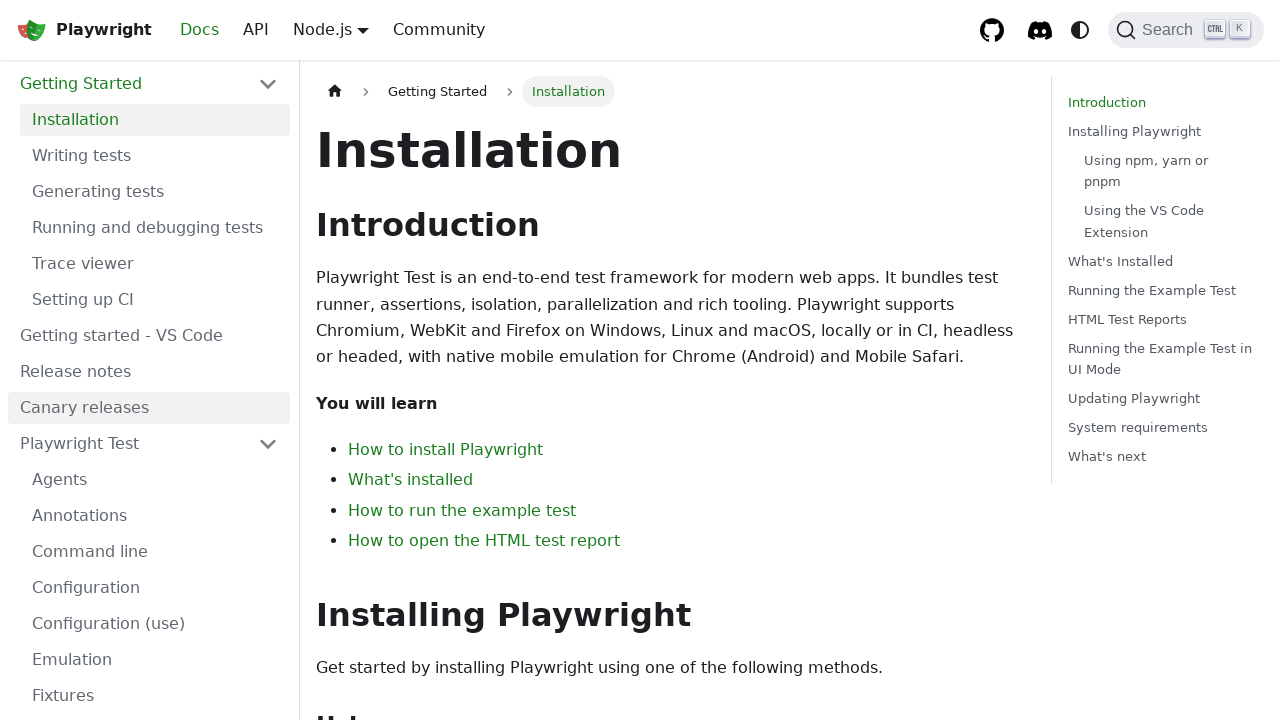